Unit test style test that searches for "selenium" on Python.org and verifies the search functionality works

Starting URL: http://www.python.org

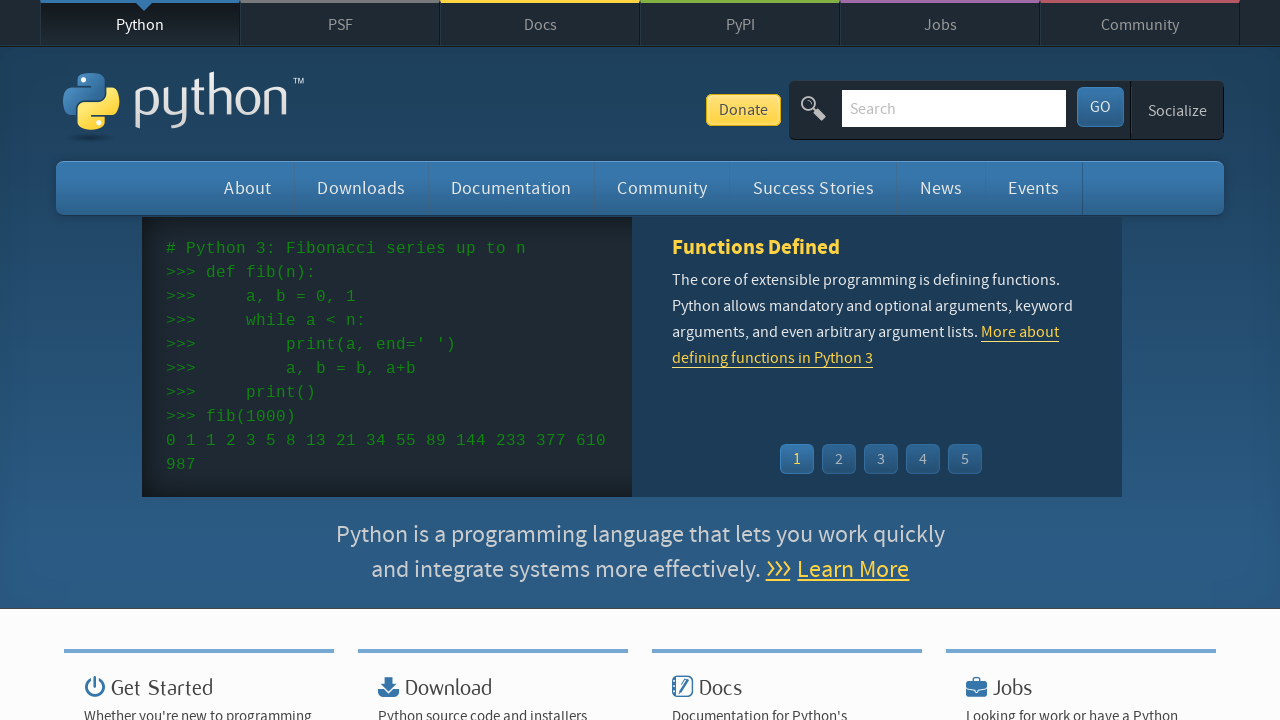

Verified 'Python' is in page title
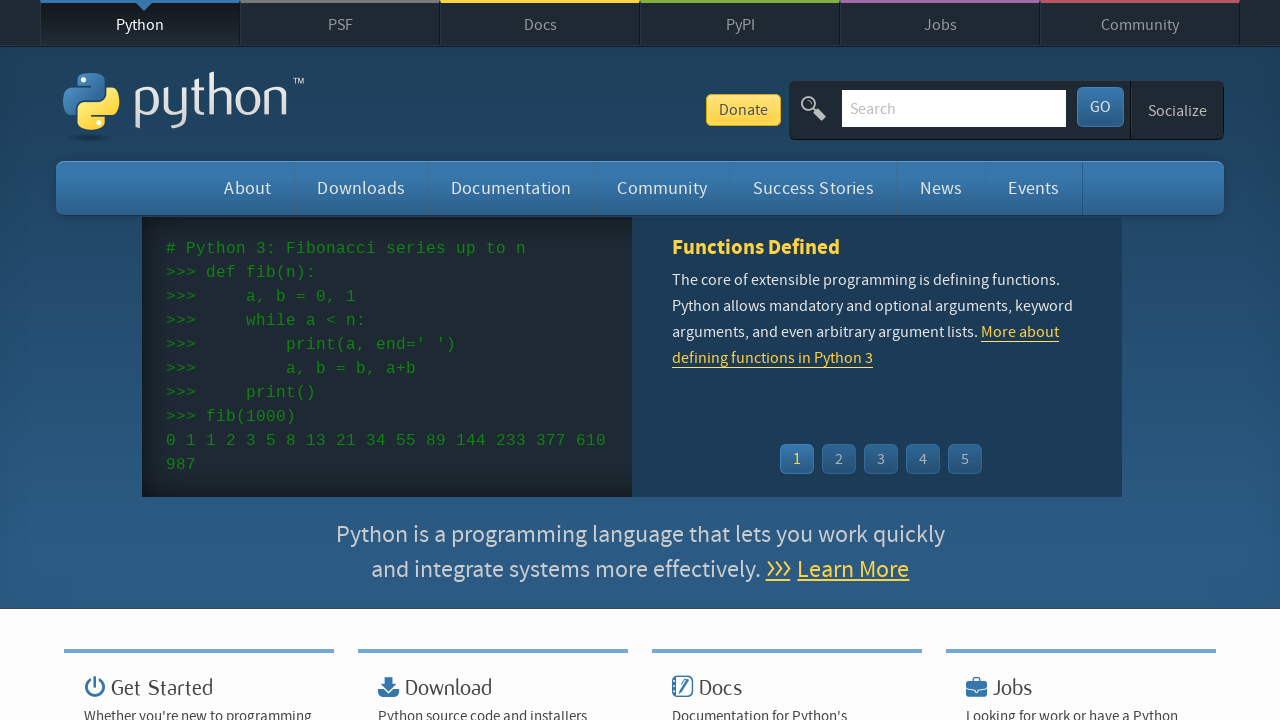

Filled search field with 'selenium' on input[name='q']
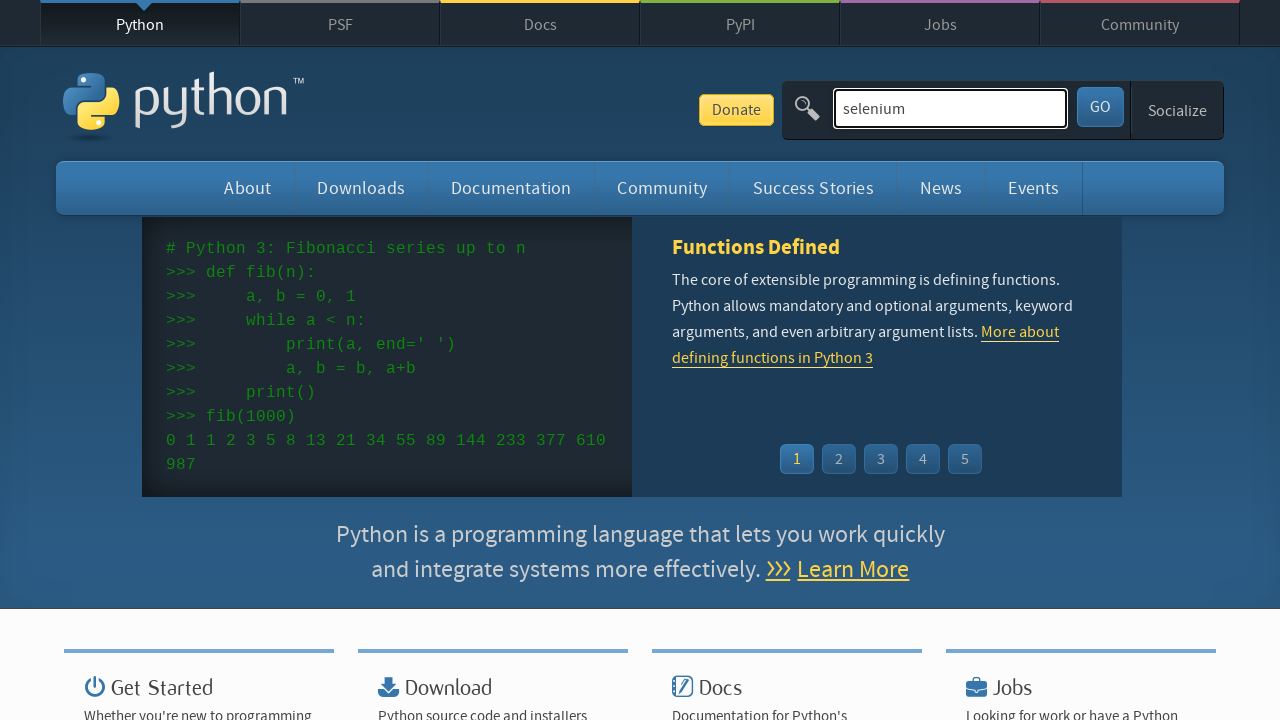

Pressed Enter to submit search for 'selenium' on input[name='q']
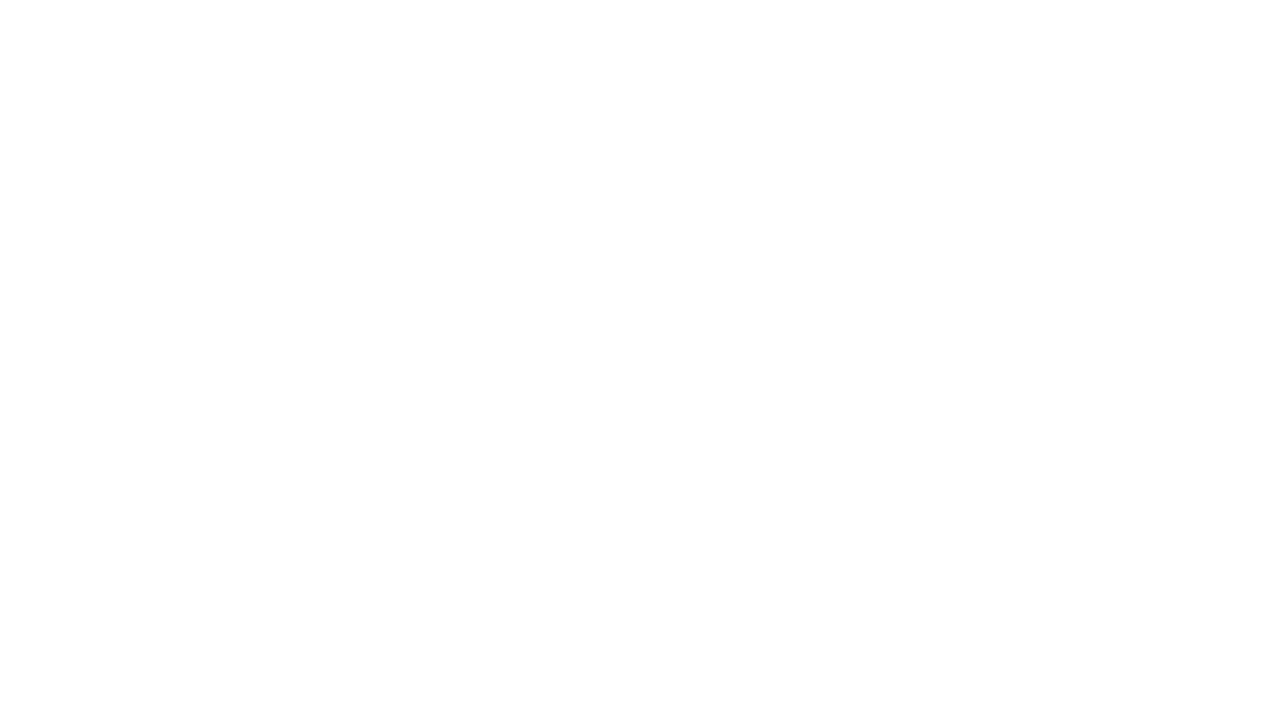

Search results page loaded (networkidle)
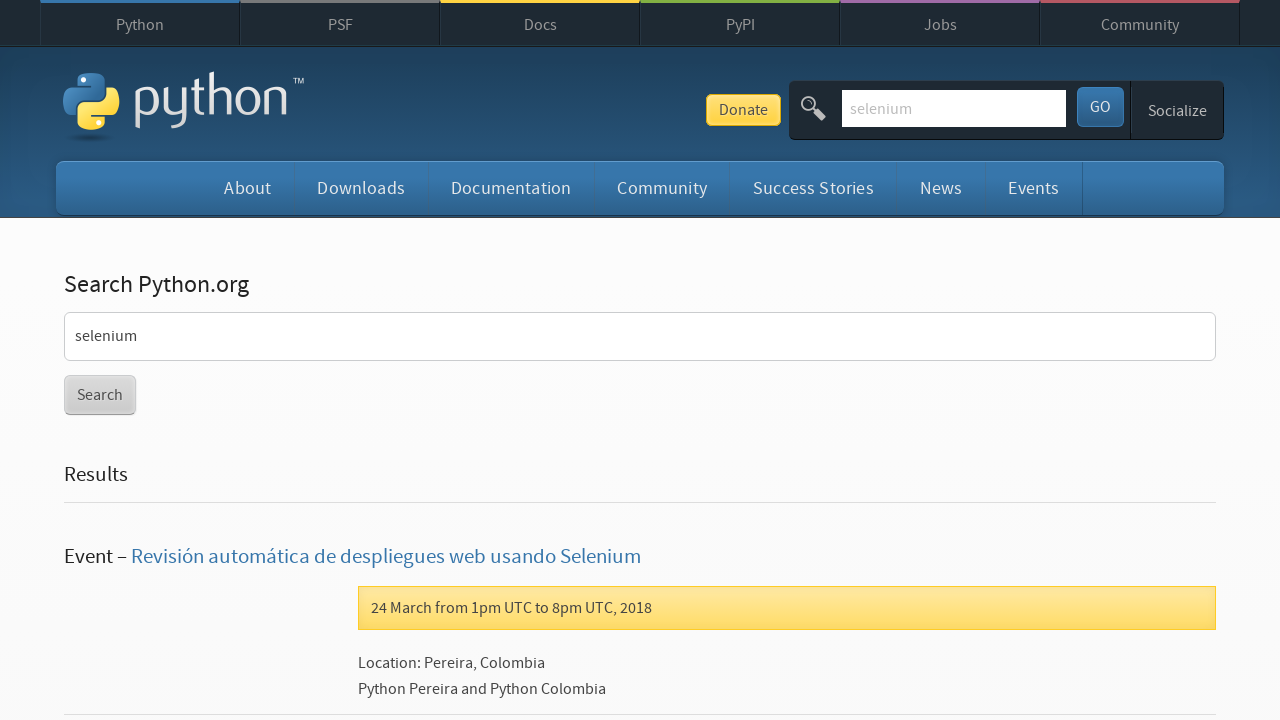

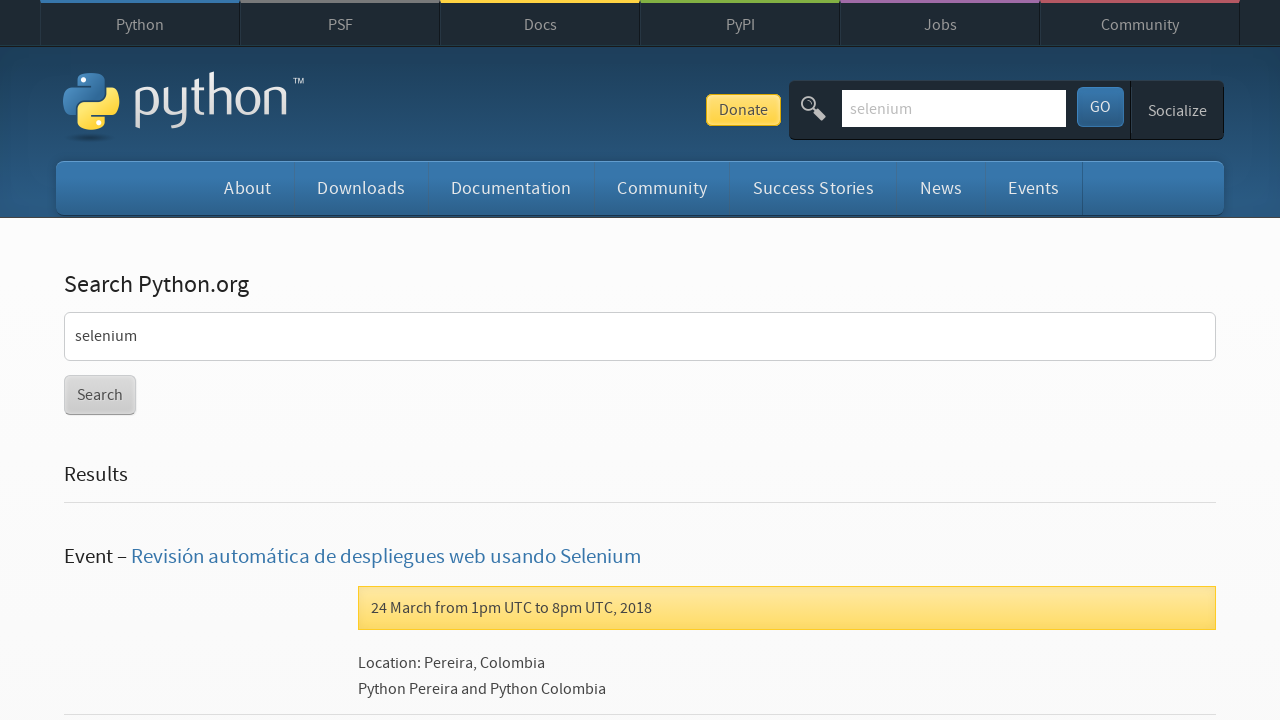